Tests JavaScript confirm dialog by clicking a button and verifying the alert text

Starting URL: https://the-internet.herokuapp.com/javascript_alerts

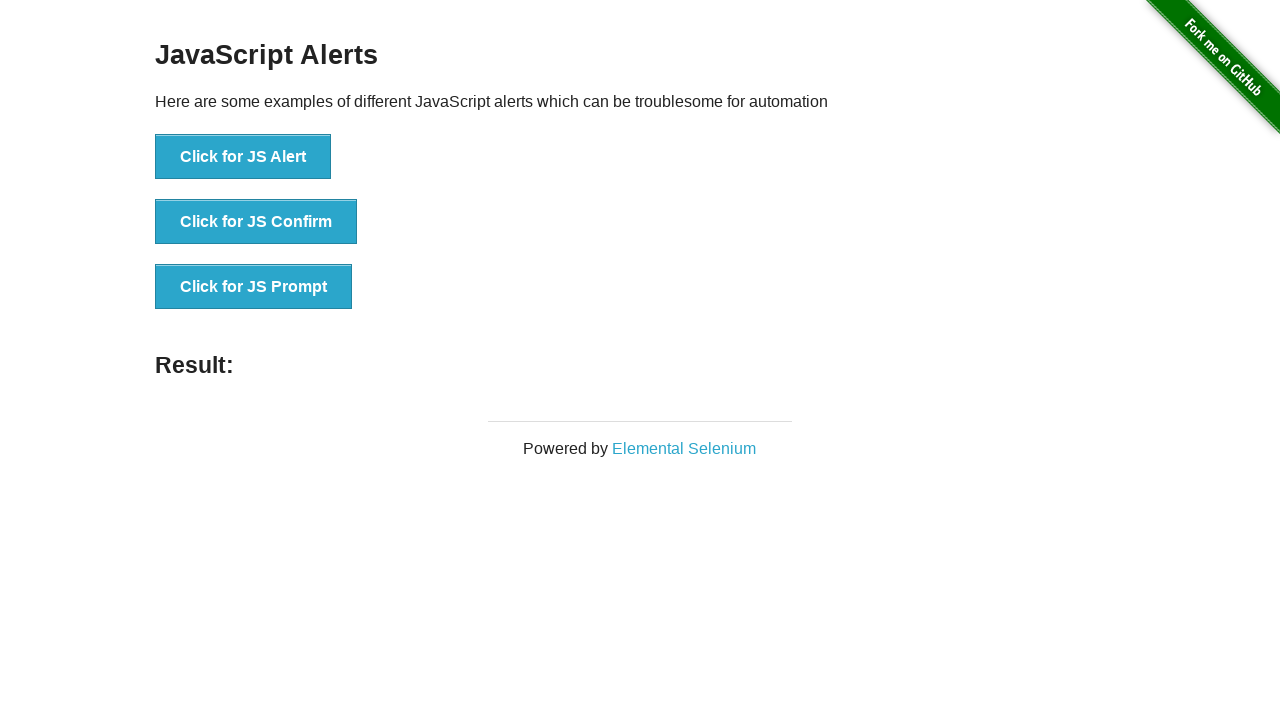

Set up dialog handler to accept confirm dialogs
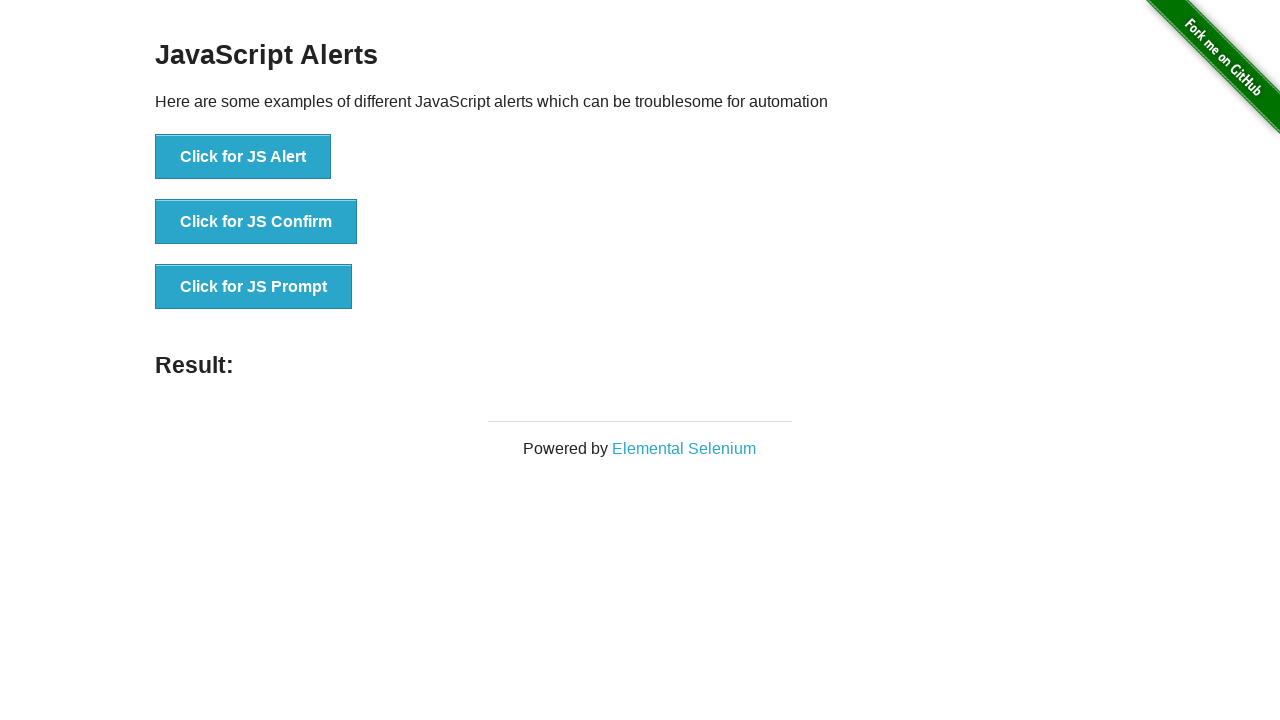

Clicked the JavaScript confirm button at (256, 222) on button[onclick='jsConfirm()']
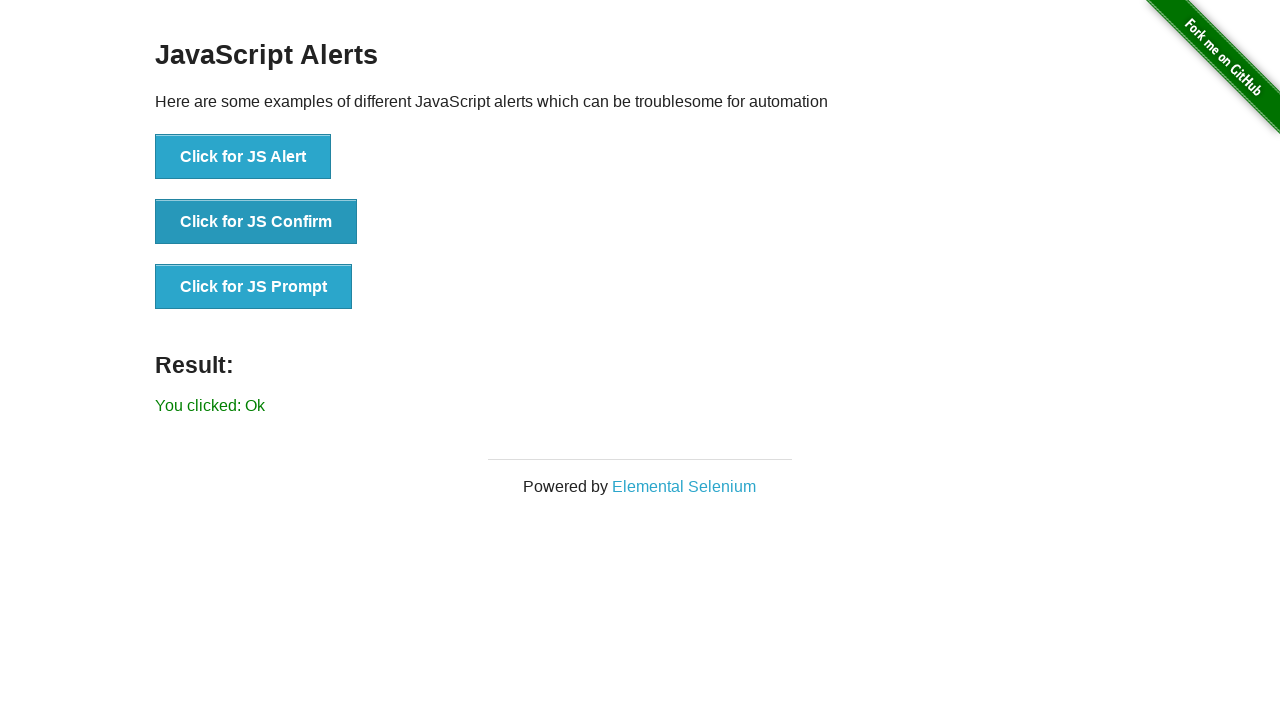

Waited for result message to appear
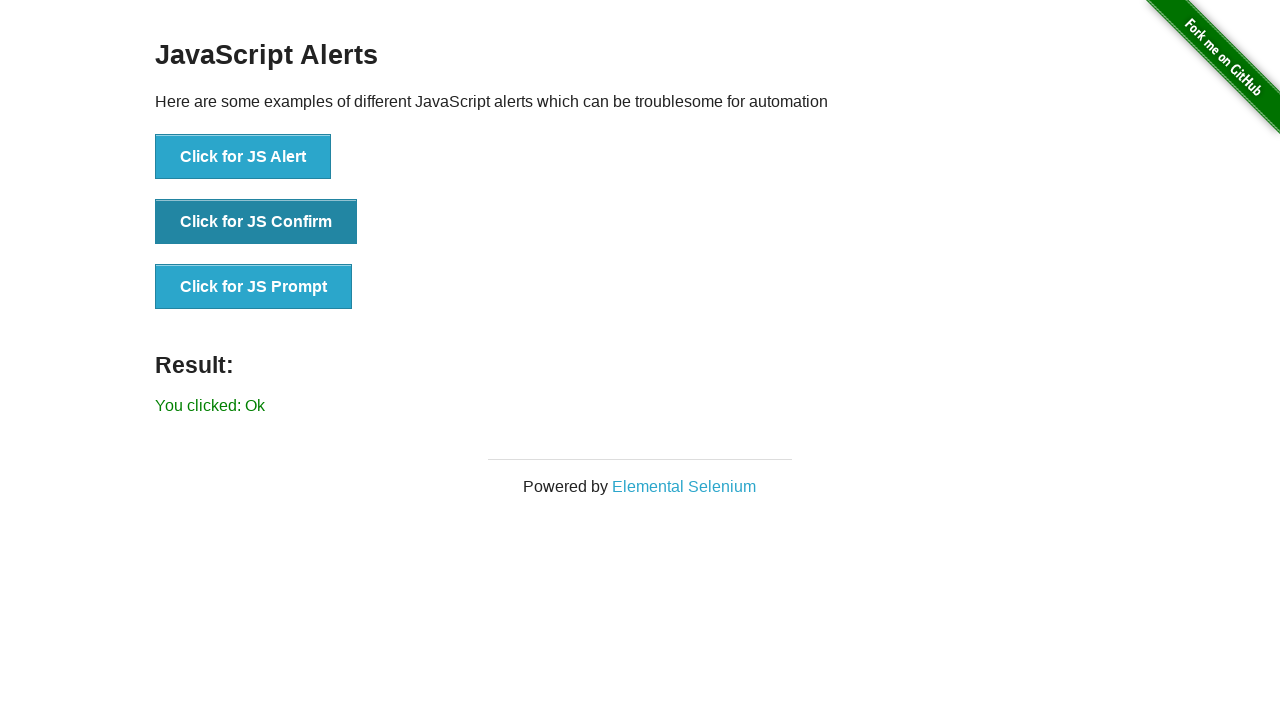

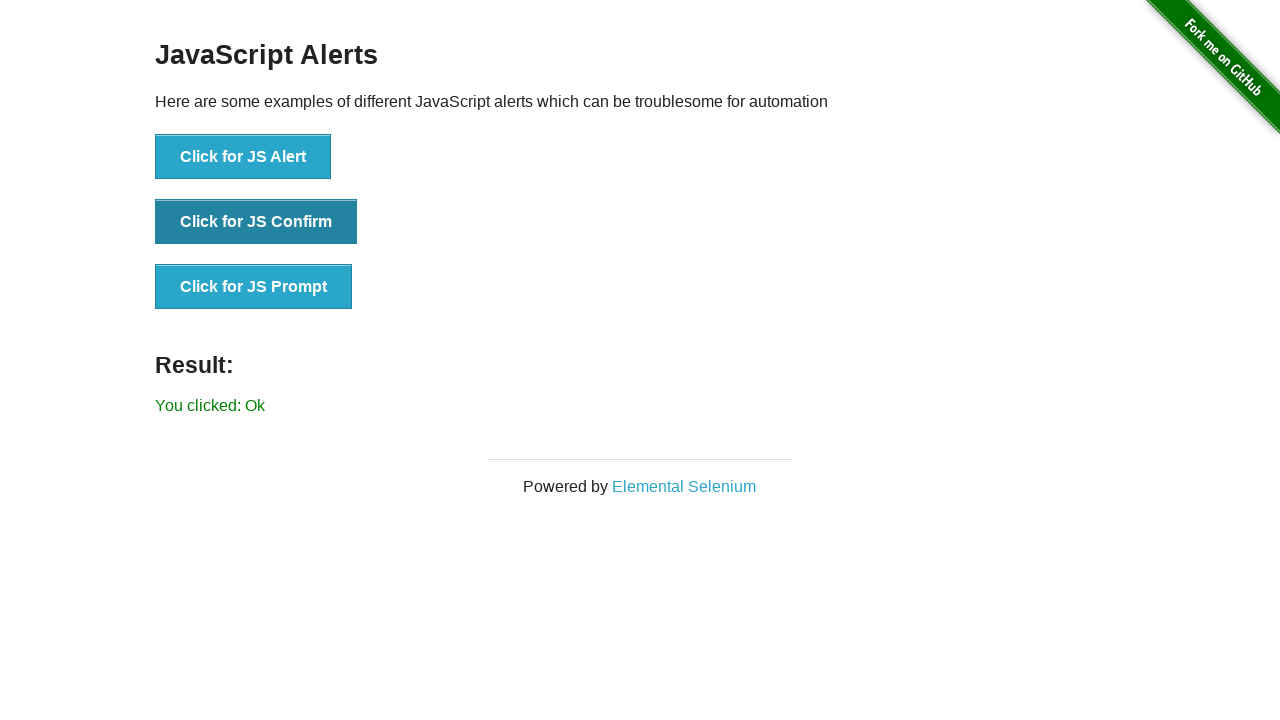